Tests the search functionality on python.org by entering a search query and submitting the form, then verifying the search term appears in the results

Starting URL: https://python.org

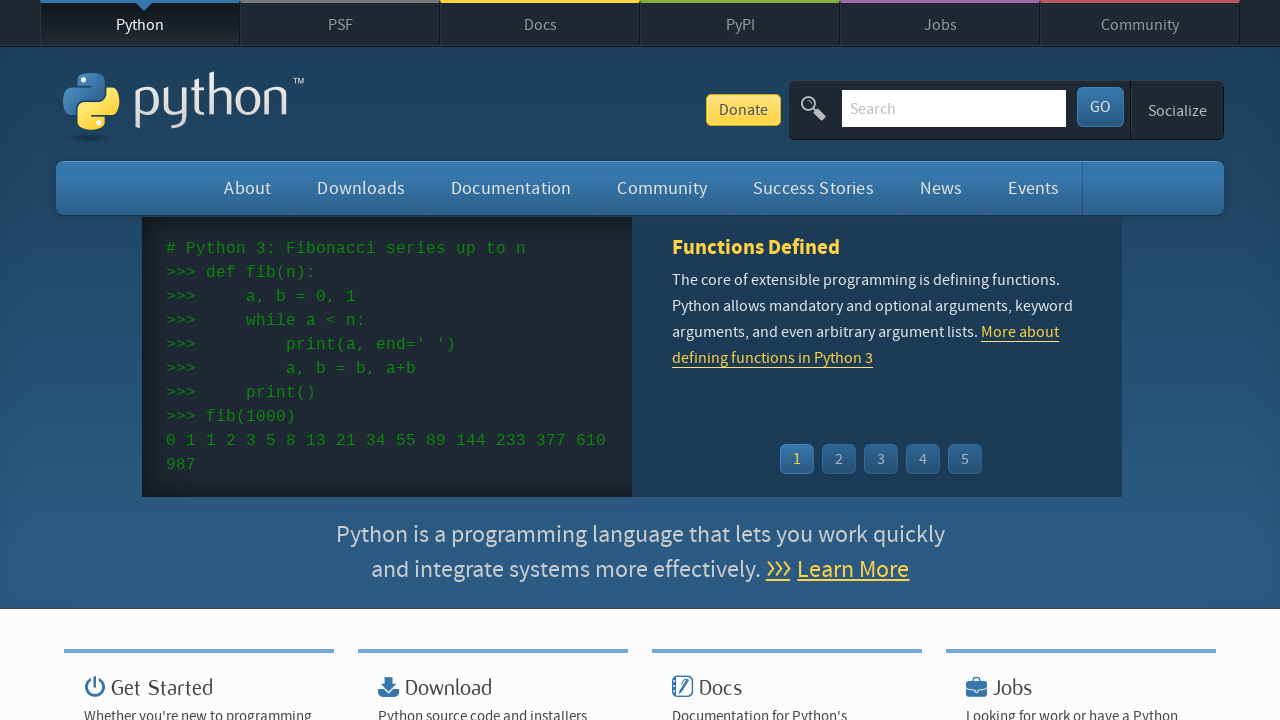

Clicked on the search field at (954, 108) on #id-search-field
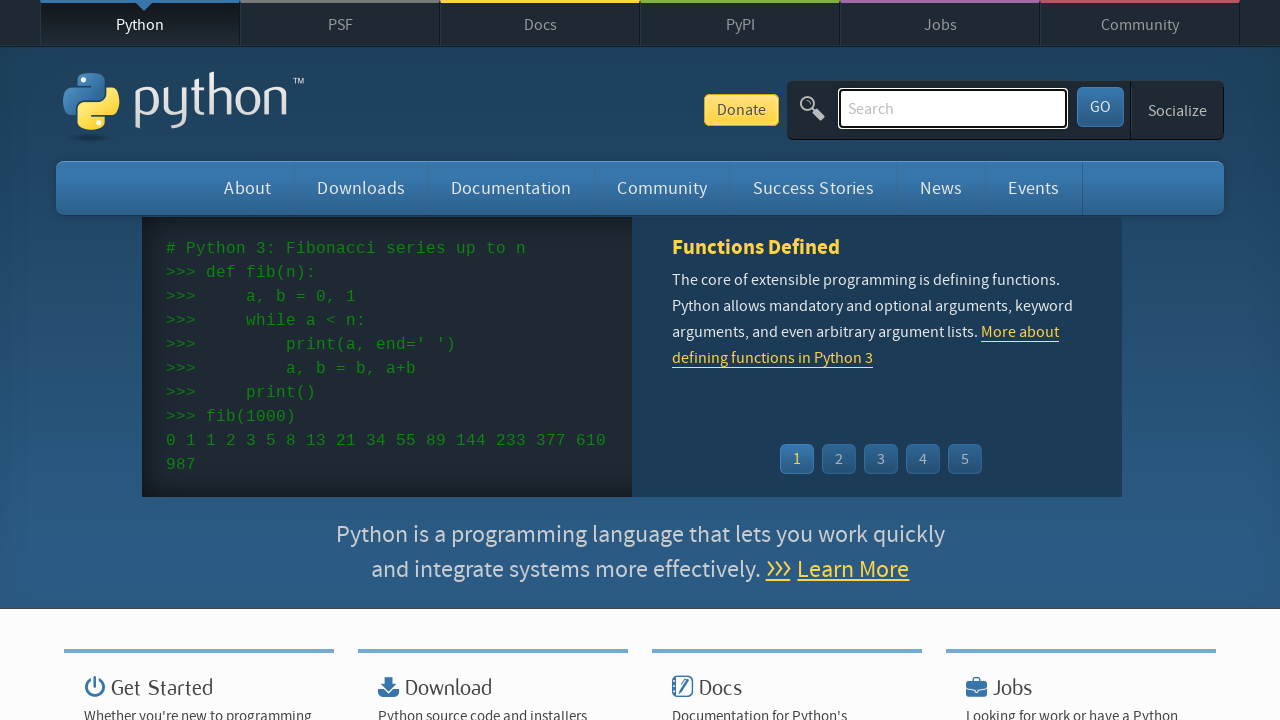

Typed 'automated testing' in search field
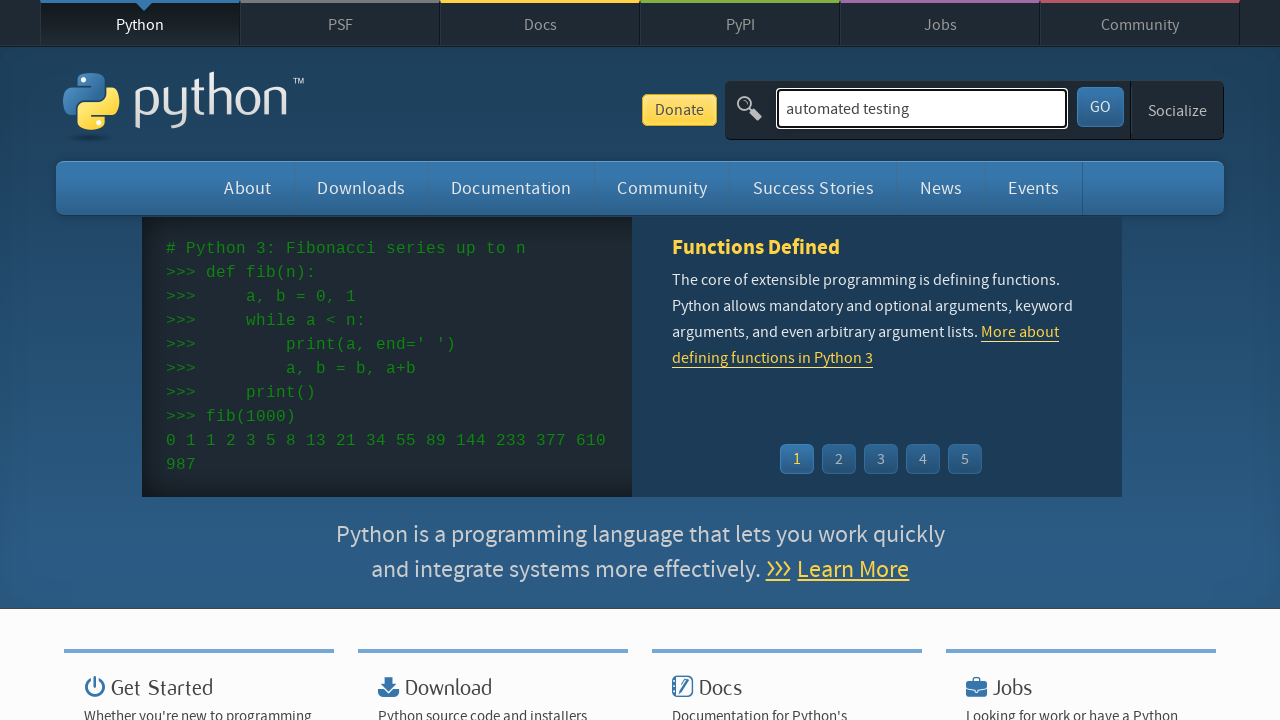

Clicked submit button to perform search at (1100, 107) on #submit
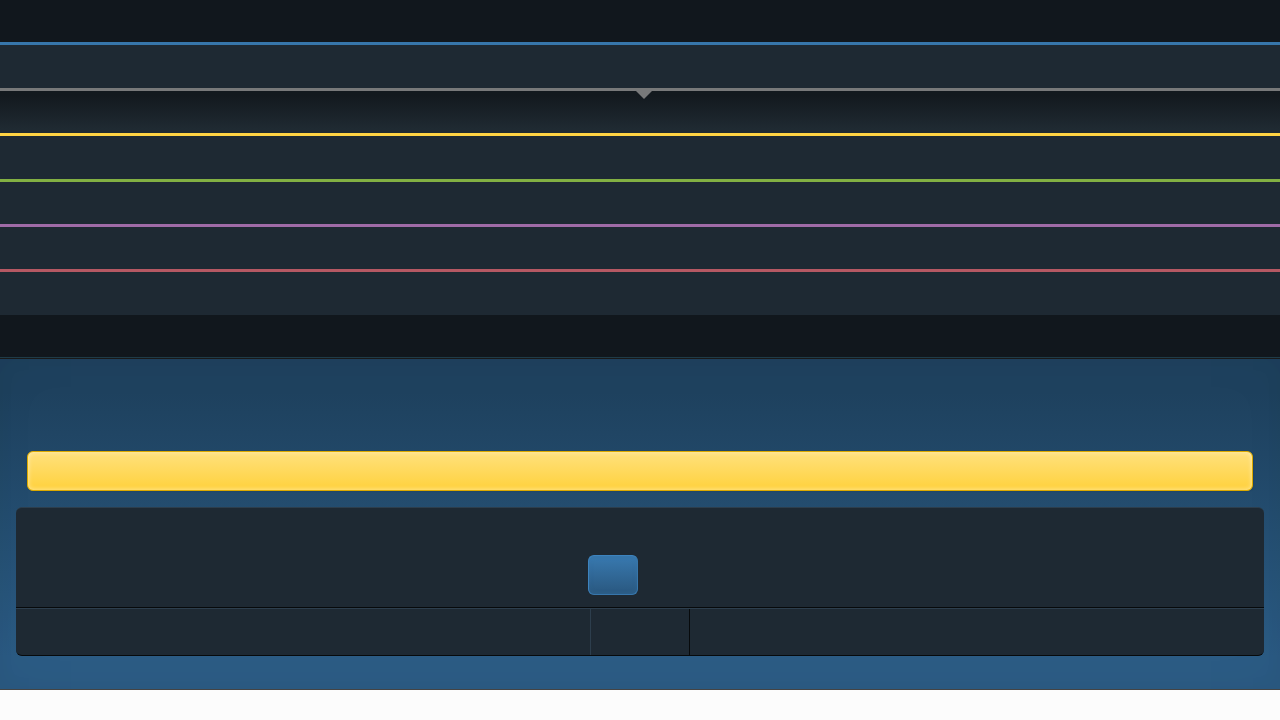

Search results loaded and verified search term appears in results
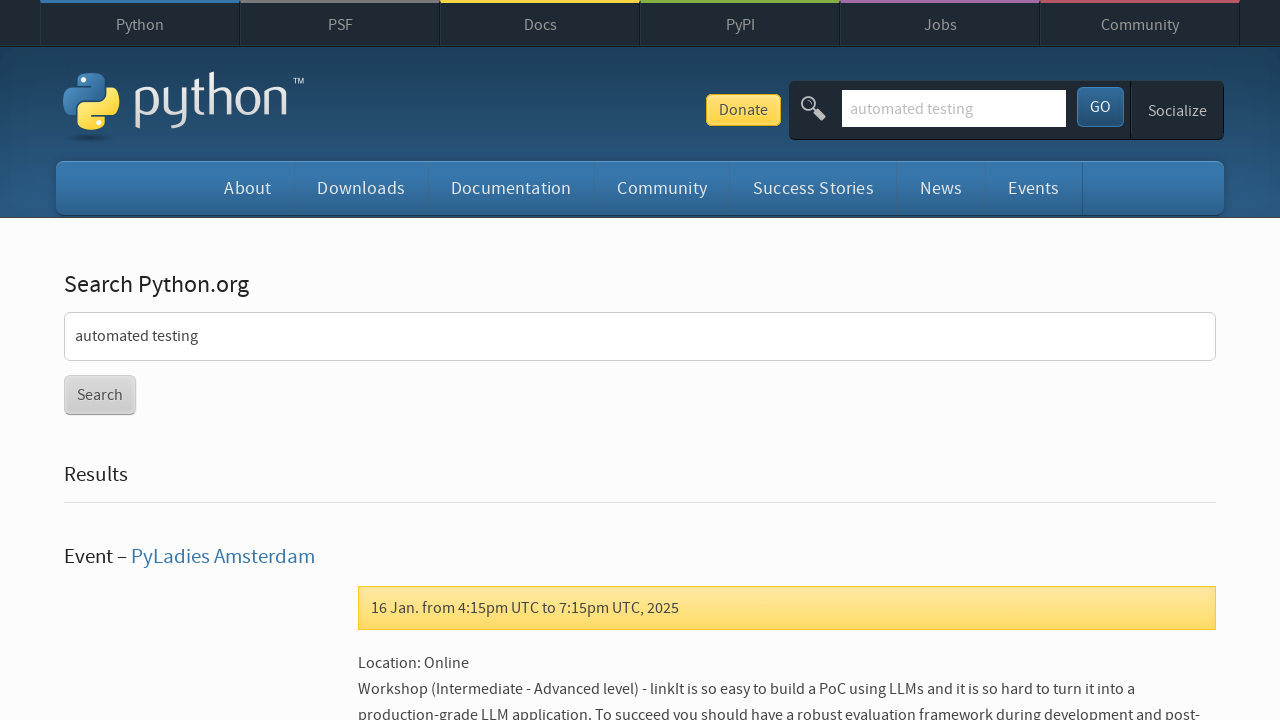

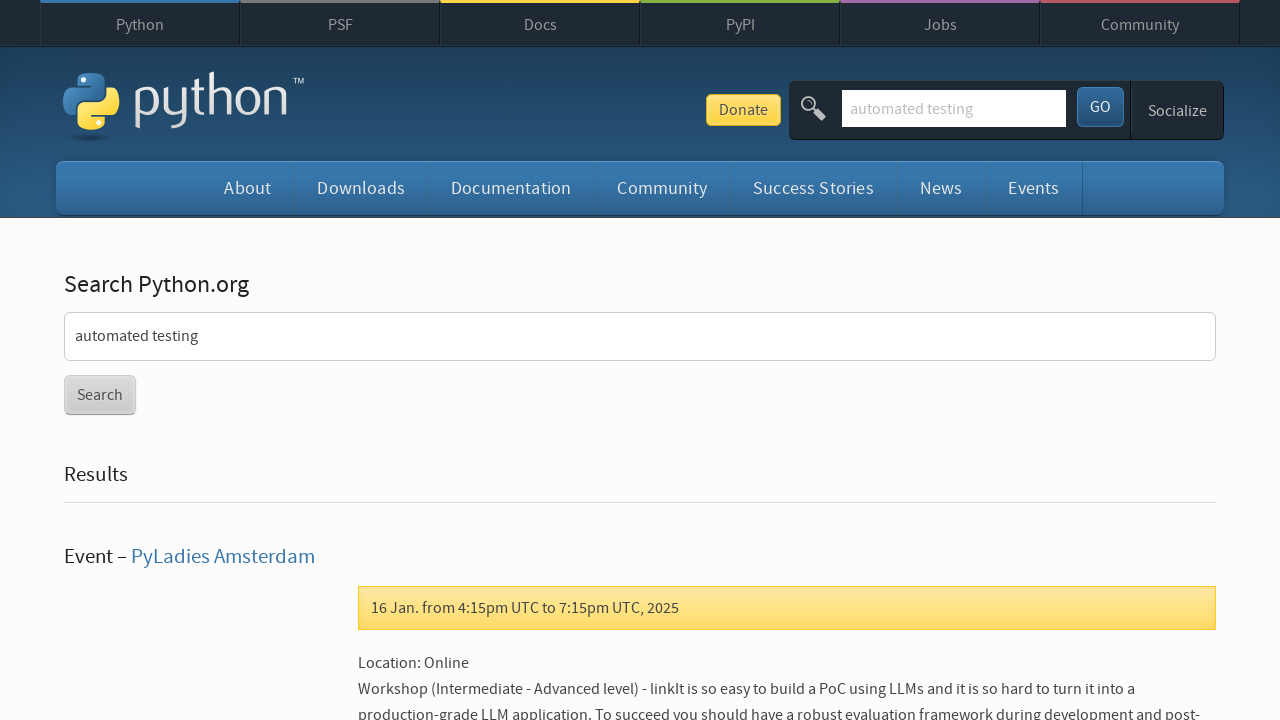